Navigates to Brazil's COVID health statistics page and clicks a button element on the page

Starting URL: https://covid.saude.gov.br/

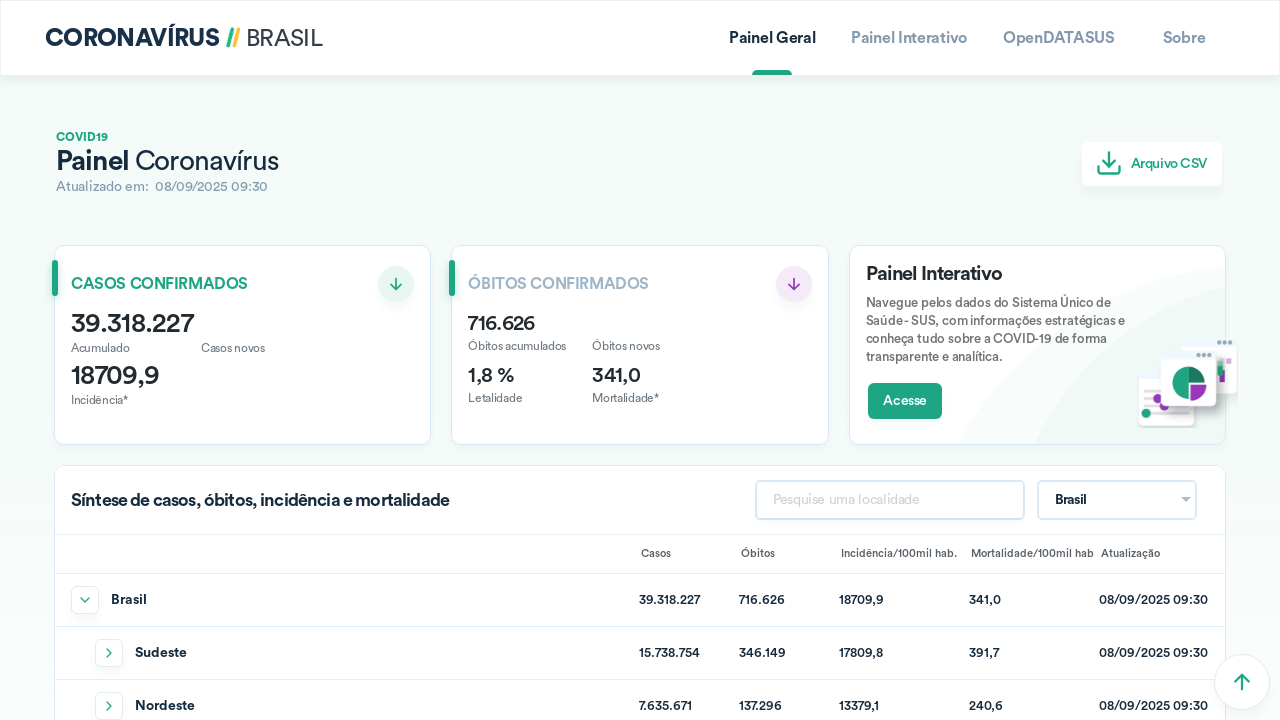

Navigated to Brazil's COVID health statistics page
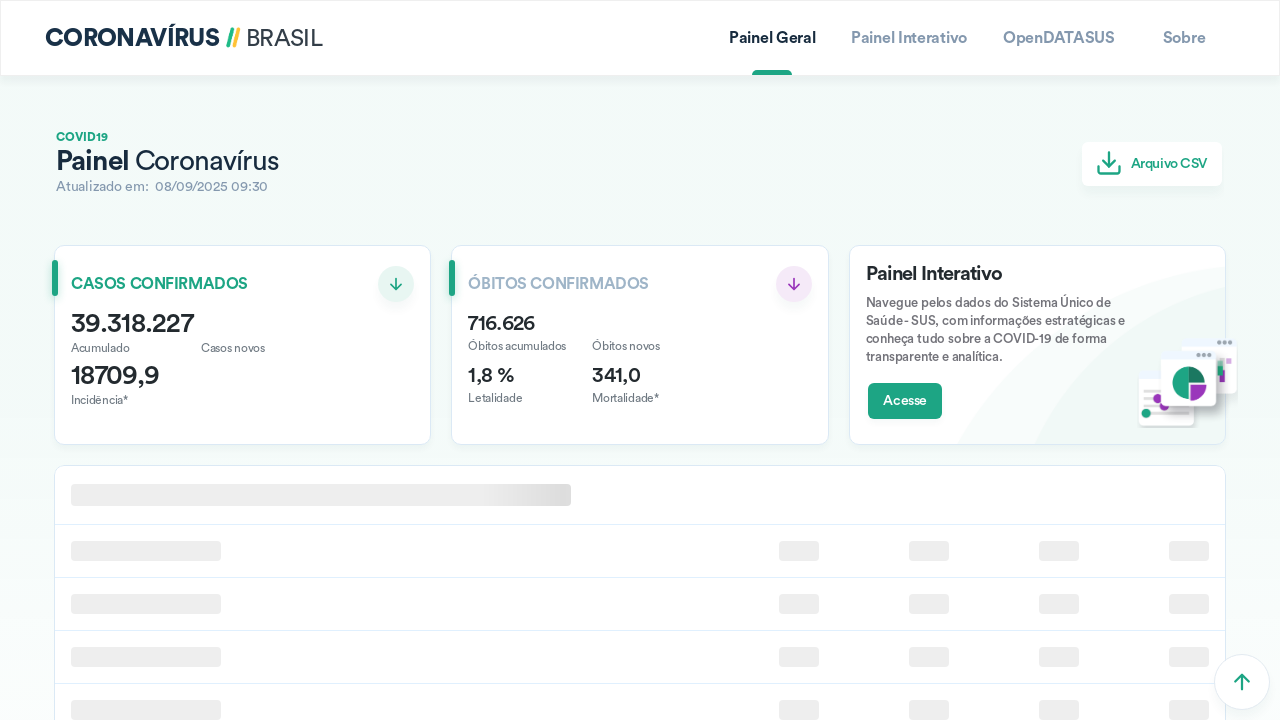

Page fully loaded with networkidle state
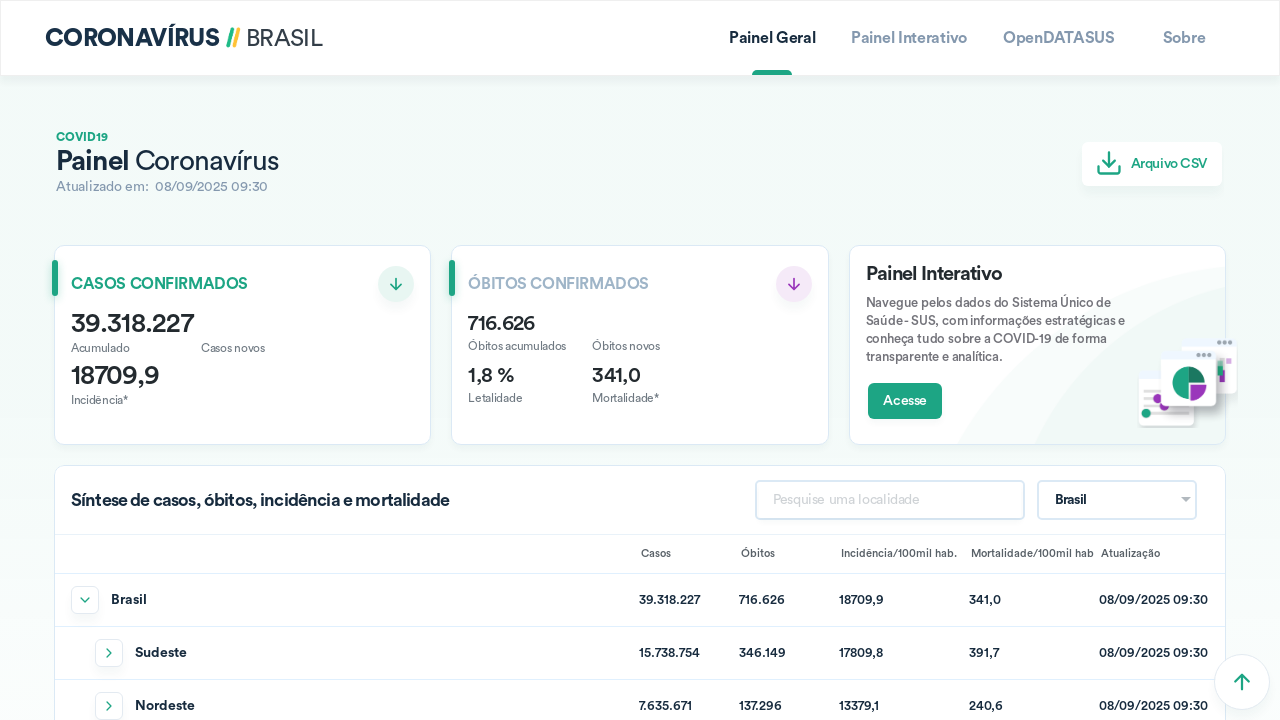

Clicked button element on COVID statistics page at (1152, 164) on xpath=/html/body/app-root/ion-app/ion-router-outlet/app-home/ion-content/div[1]/
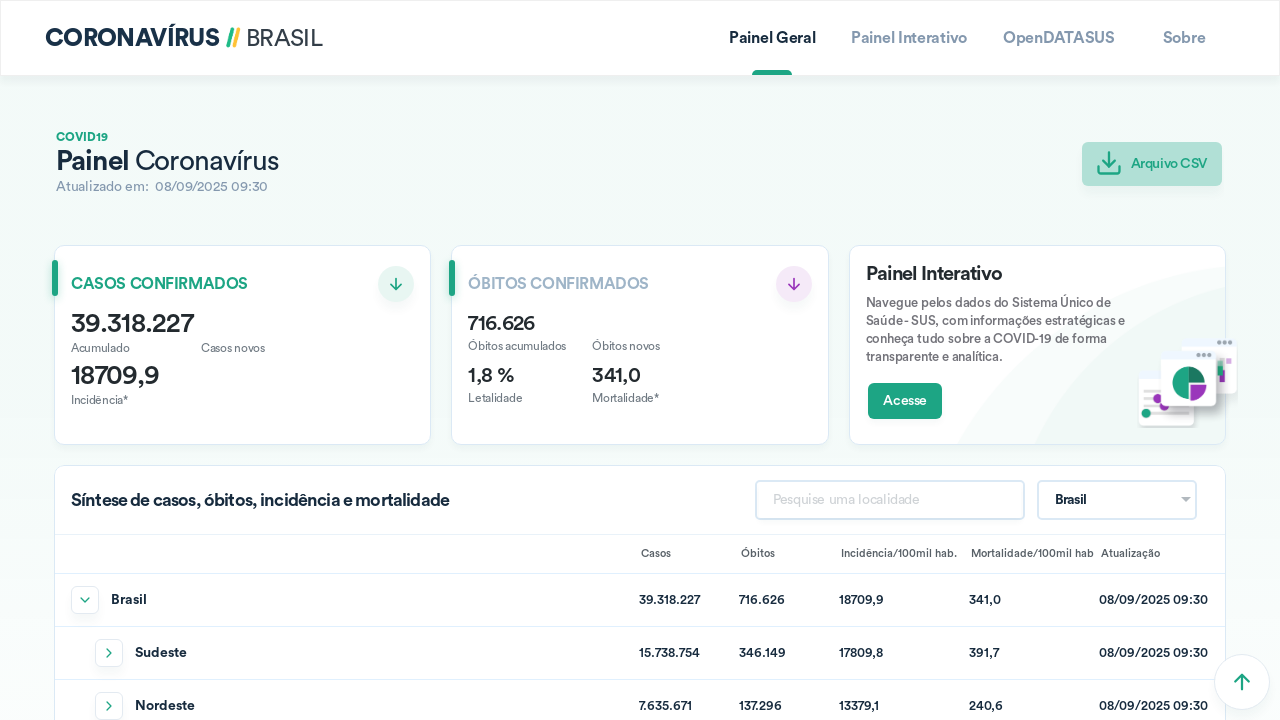

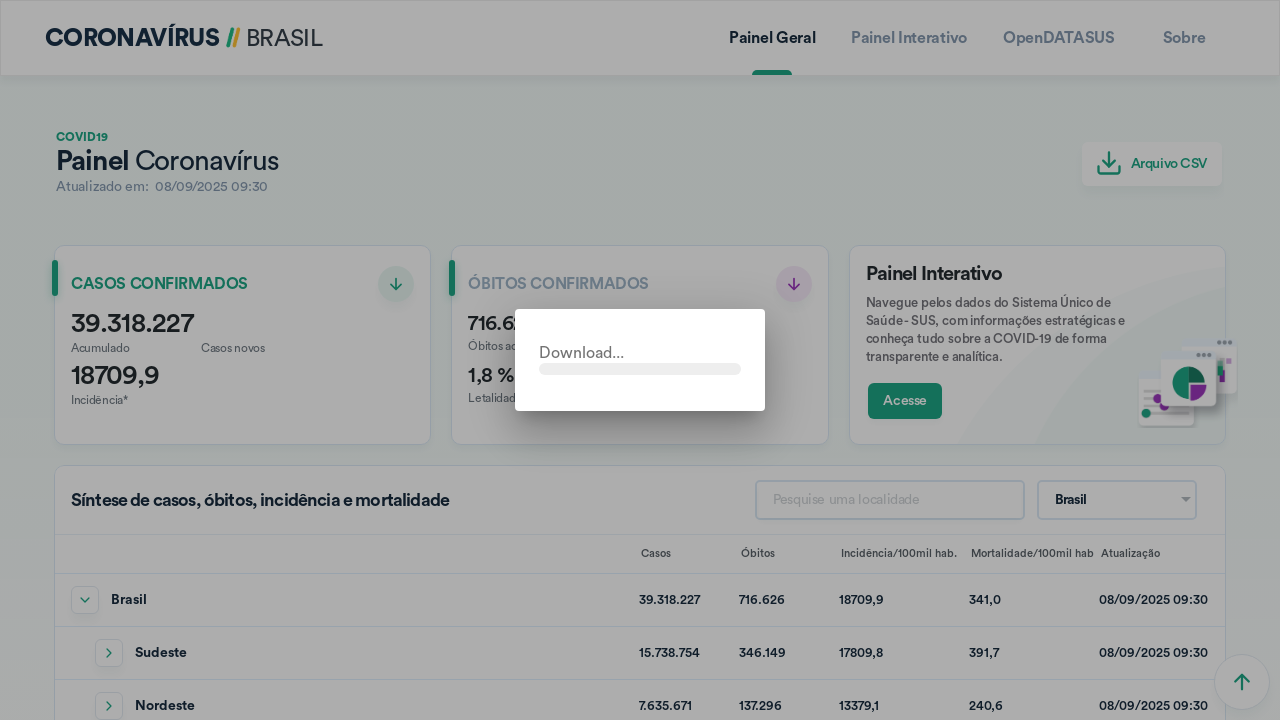